Tests scrolling to a specific element (a form select dropdown) on the Byjus class booking page using JavaScript scroll into view functionality

Starting URL: https://byjus.com/byjus-classes-book-free-60-mins-class/?utm_source=google&utm_mode=CPA&utm_campaign=K10-IN

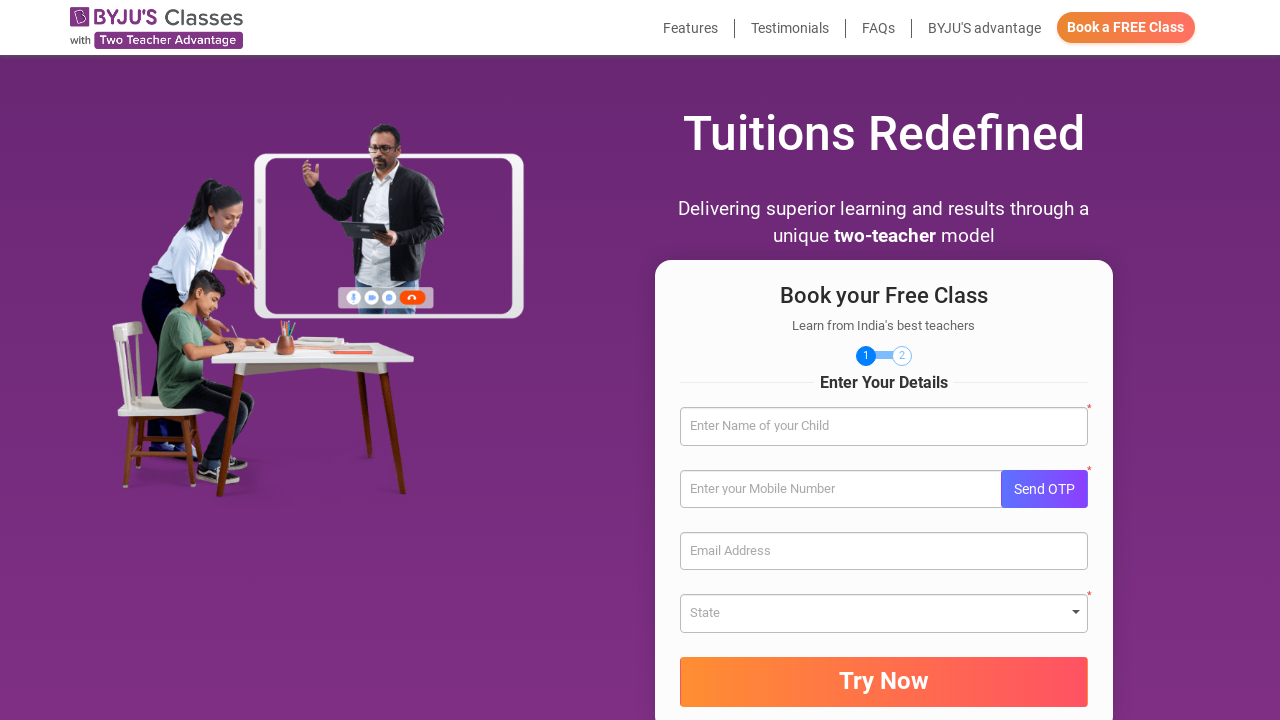

Located the form select dropdown for video selection
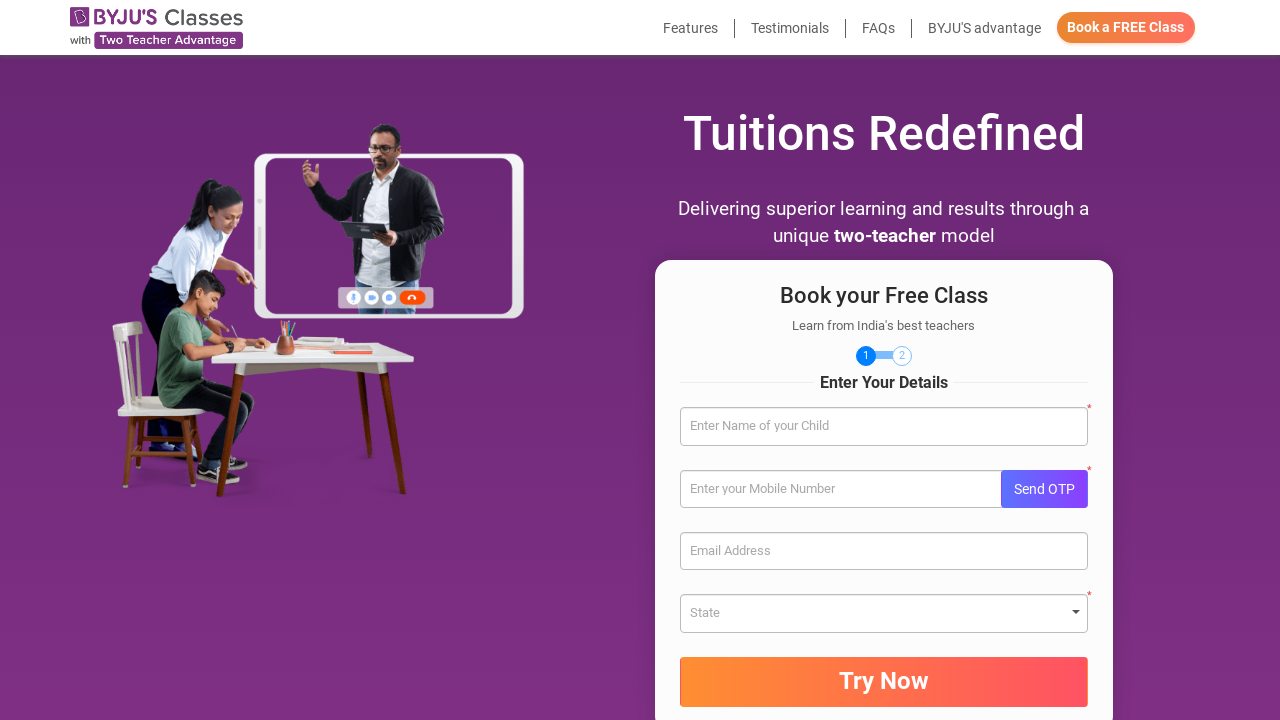

Scrolled the video selection dropdown into view using JavaScript
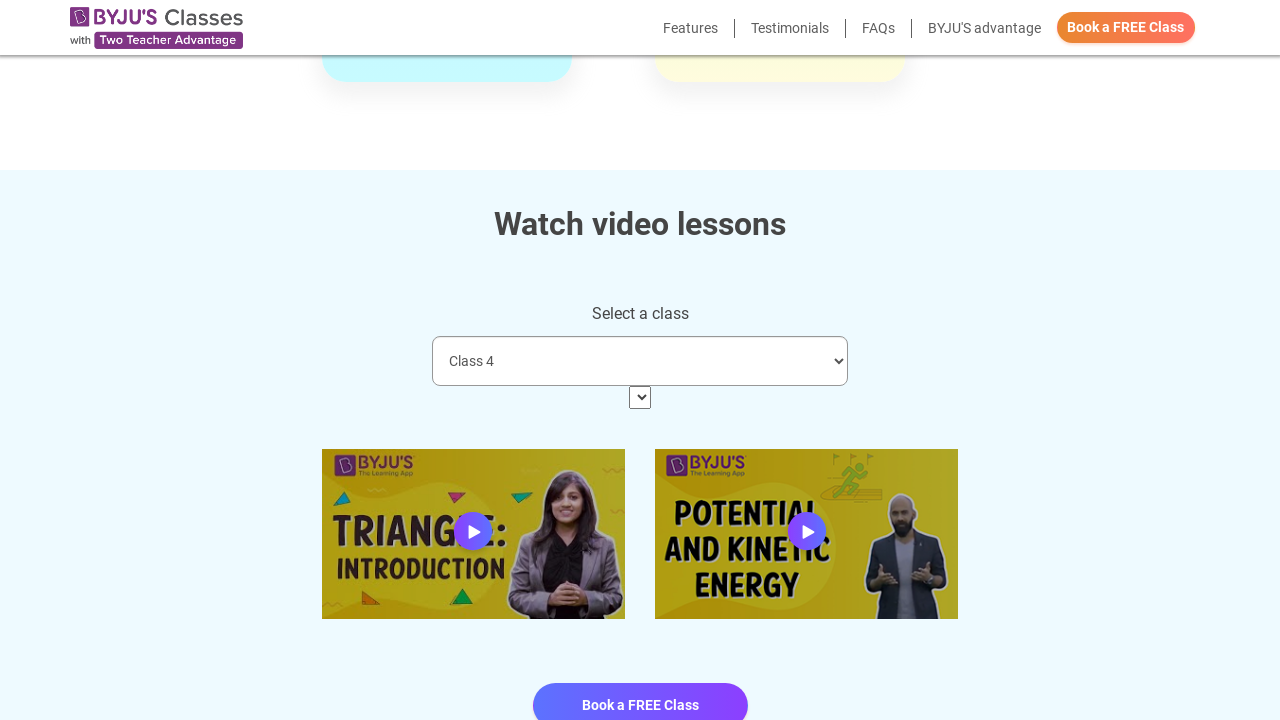

Confirmed the video selection dropdown is now visible
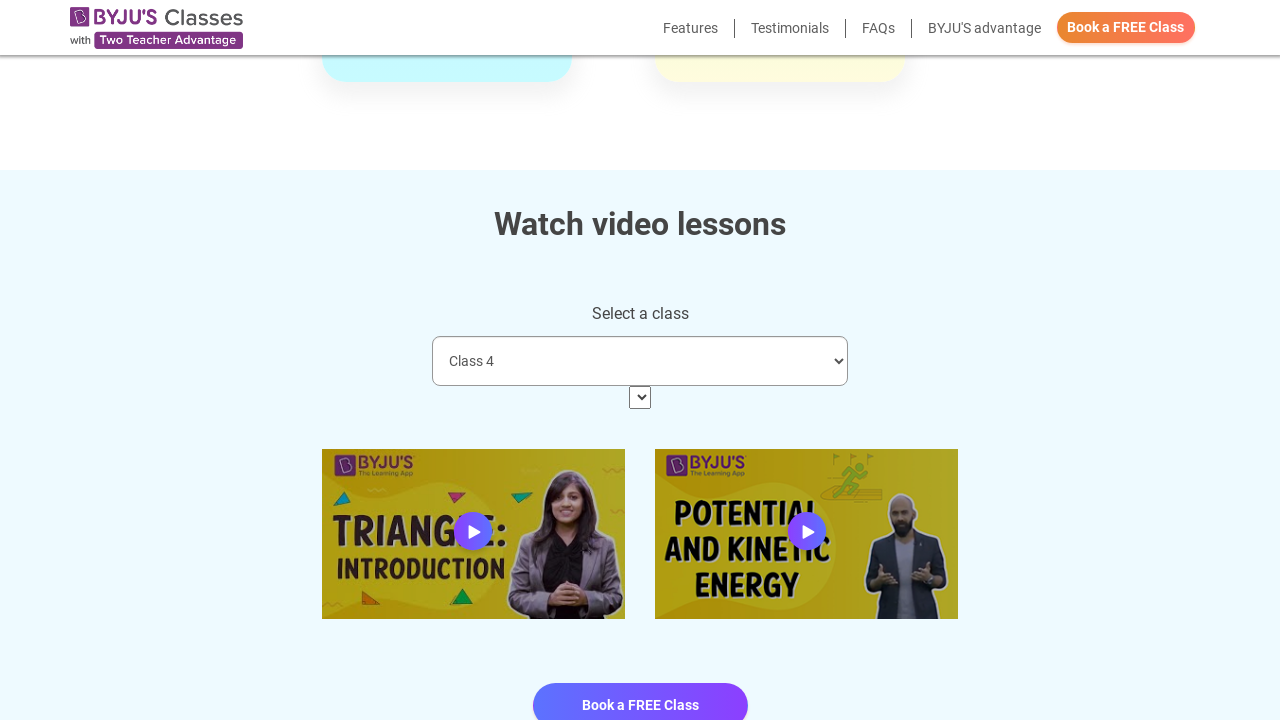

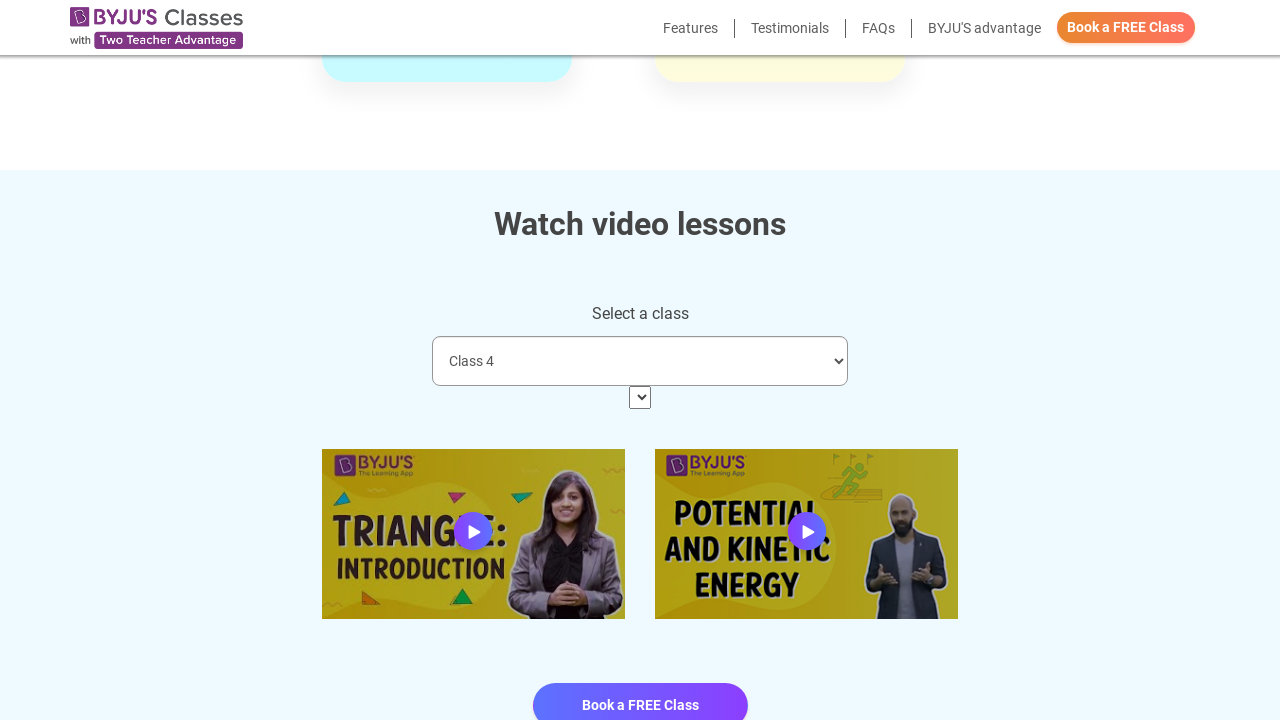